Tests double-click functionality on a button element on the test automation practice blog

Starting URL: https://testautomationpractice.blogspot.com/

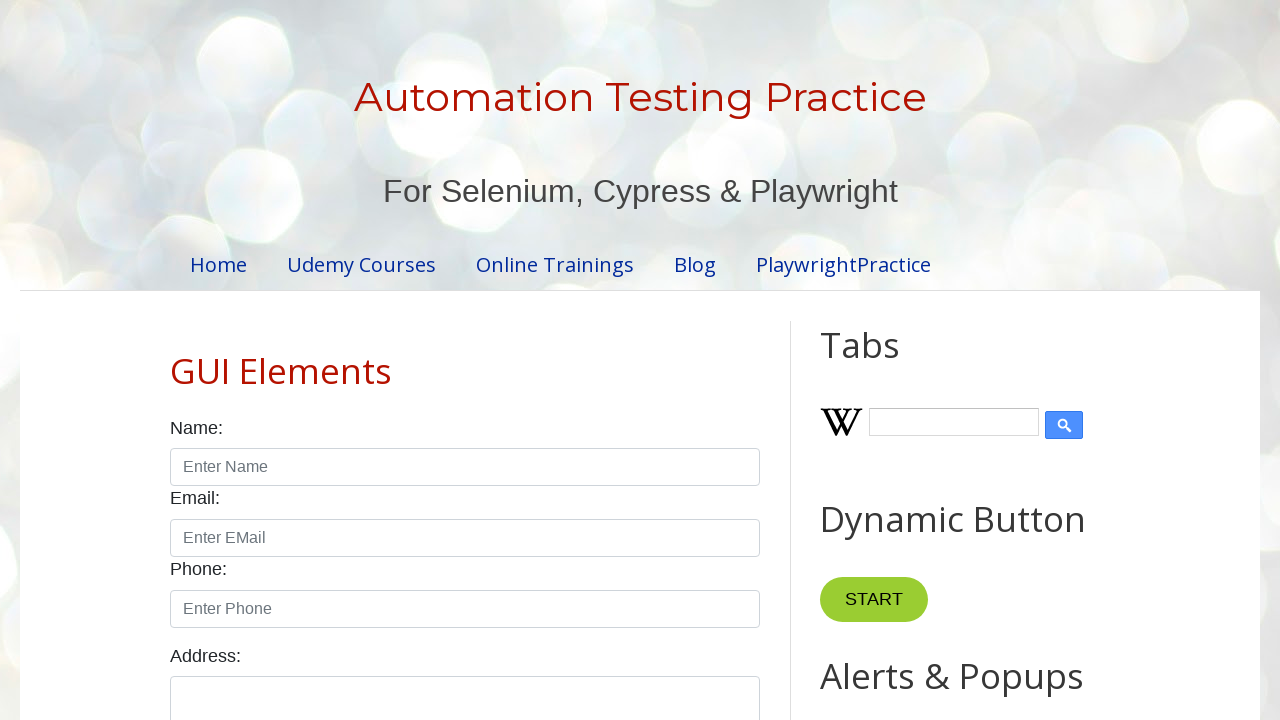

Located button element for double-click action
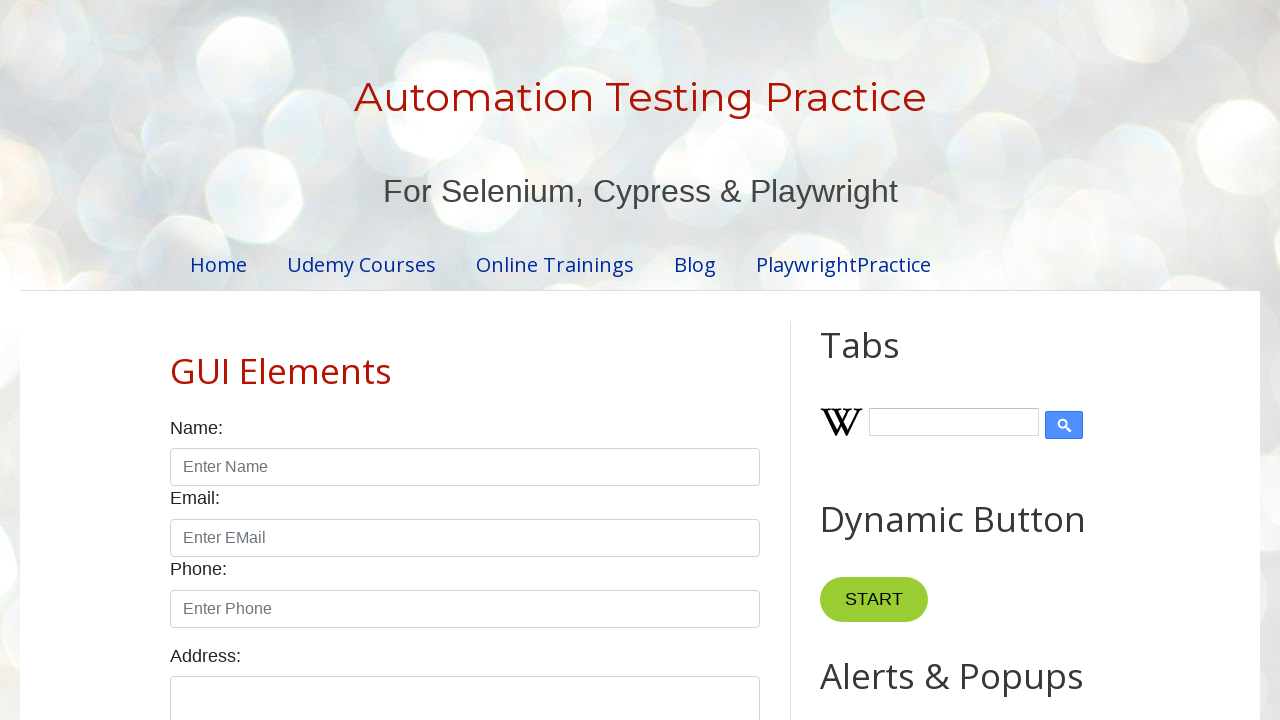

Performed double-click on button element at (885, 360) on xpath=//*[@id="HTML10"]/div[1]/button
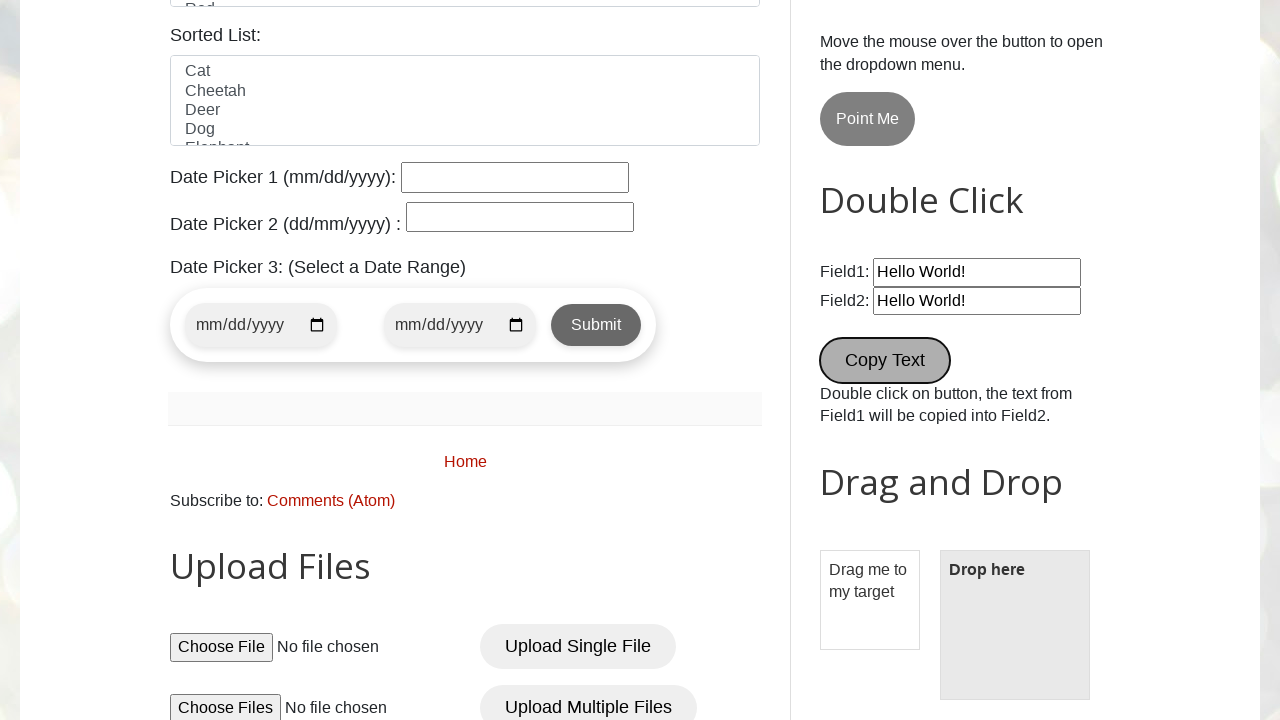

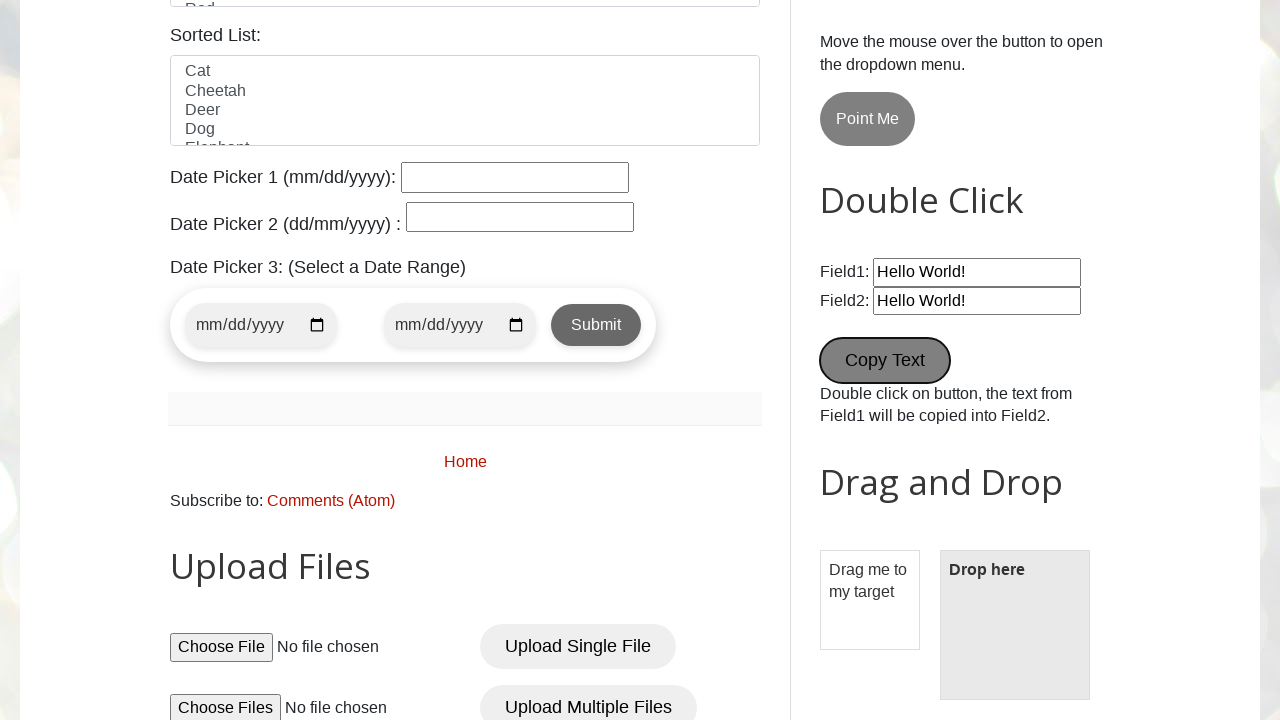